Navigates to the Fossil India website homepage

Starting URL: https://www.fossil.com/en-in/

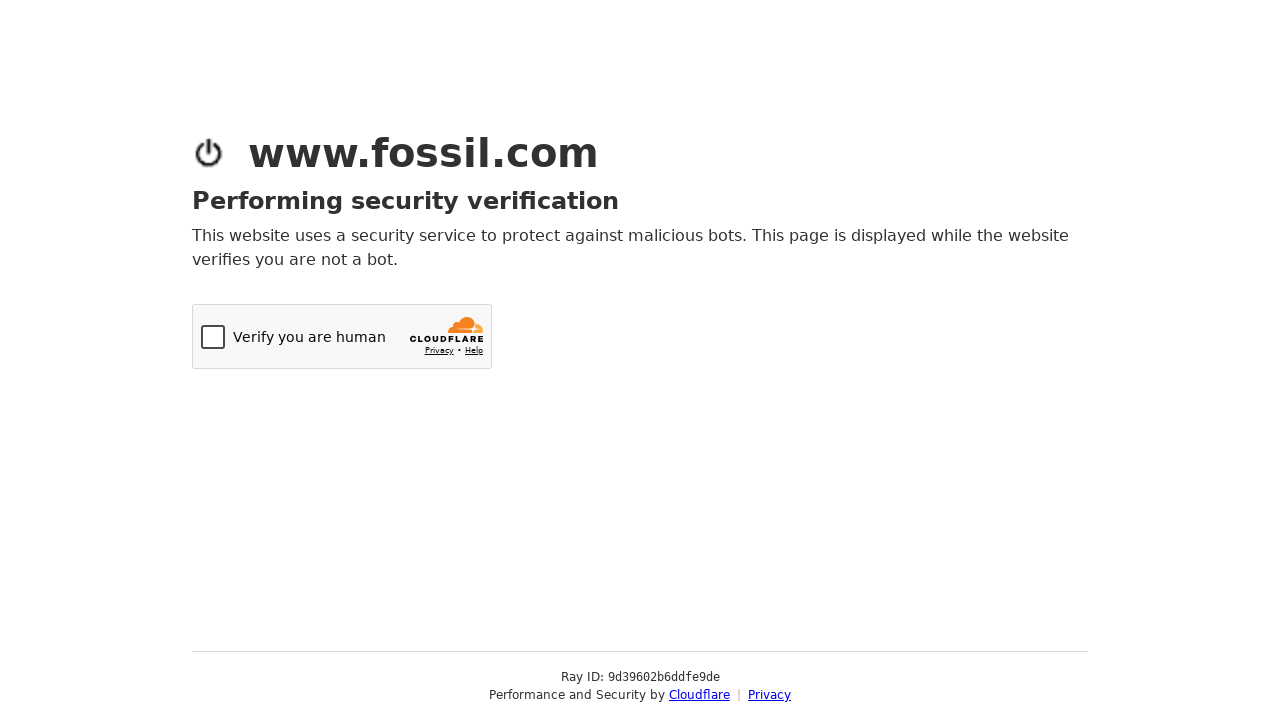

Navigated to Fossil India website homepage
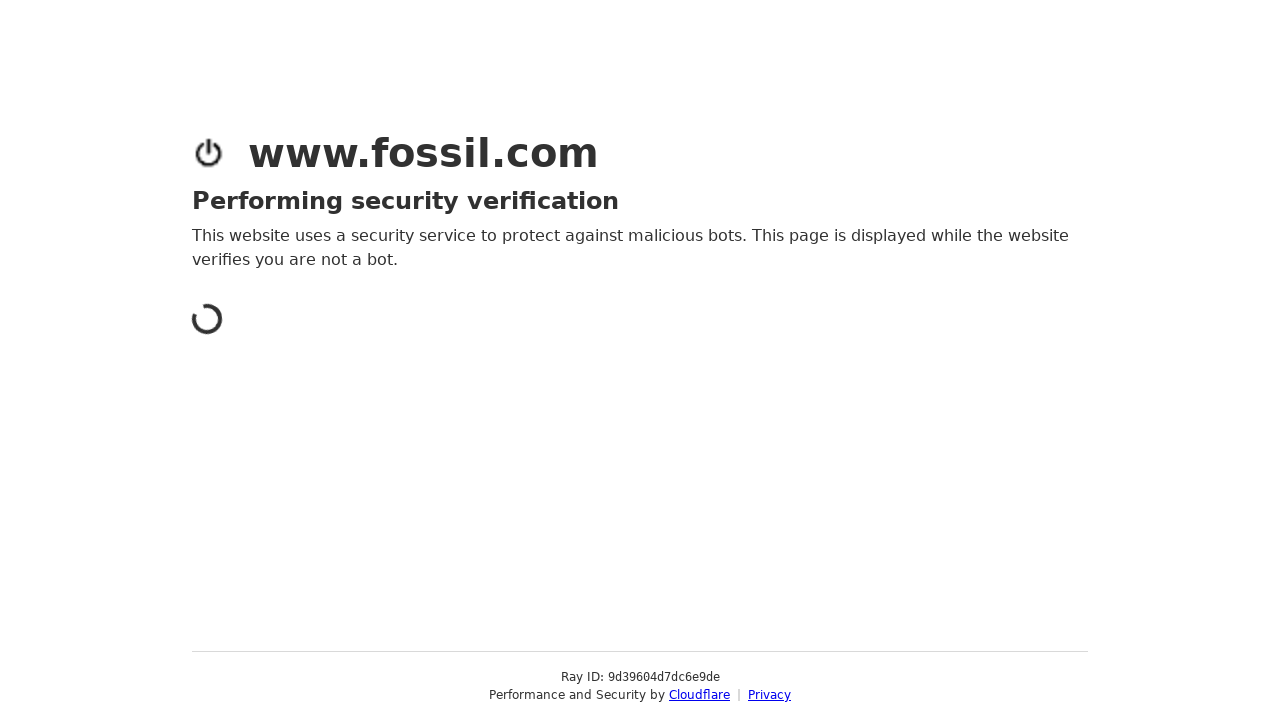

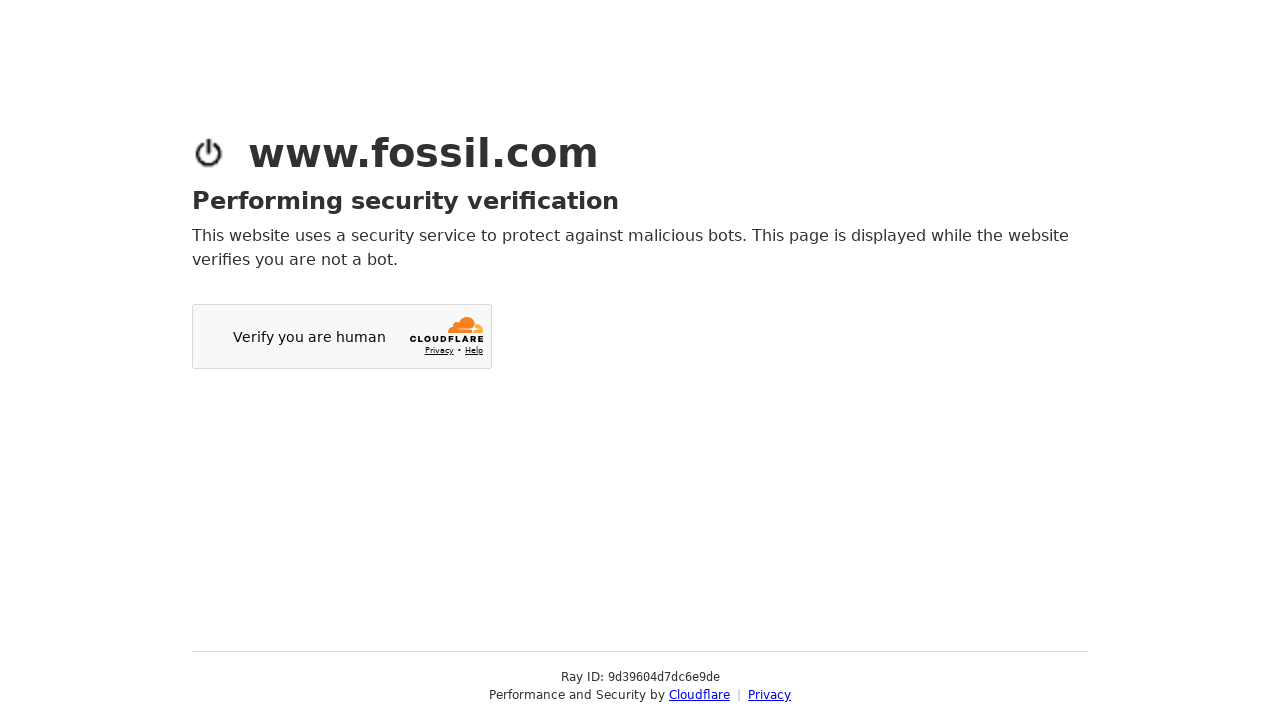